Tests navigation to the Training Support website and clicks on the About Us link

Starting URL: https://v1.training-support.net

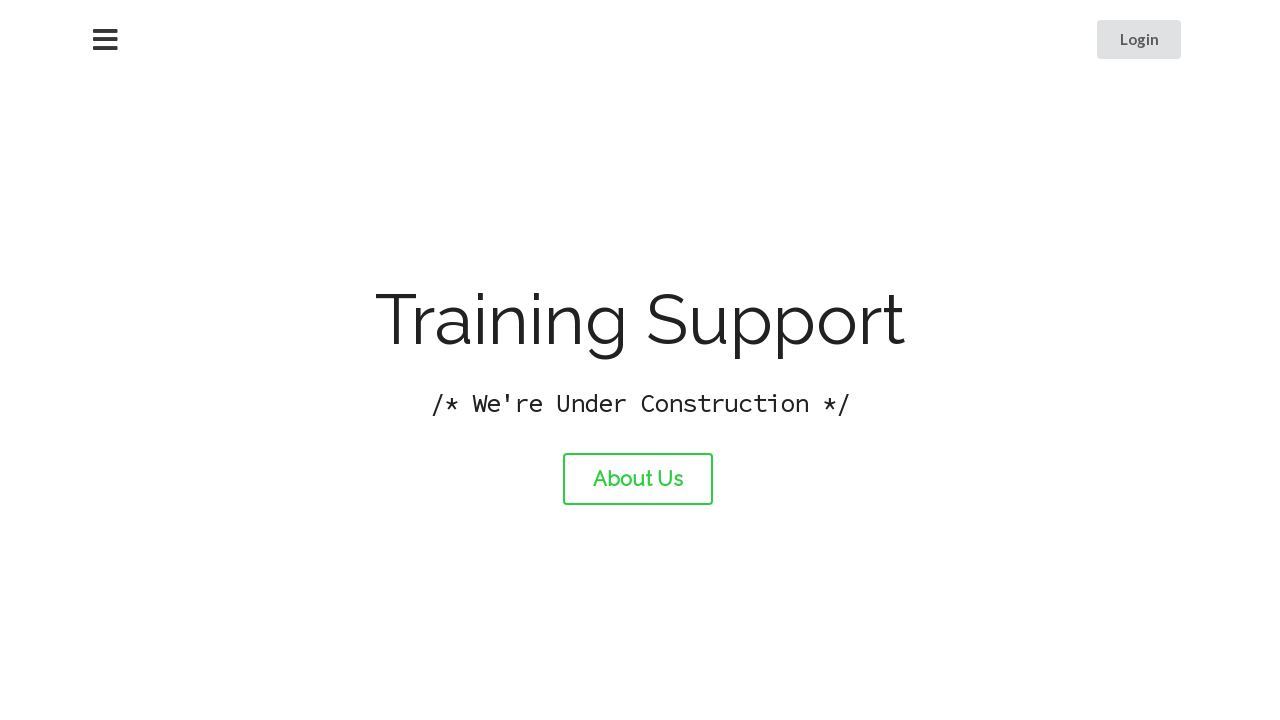

Verified page title is 'Training Support'
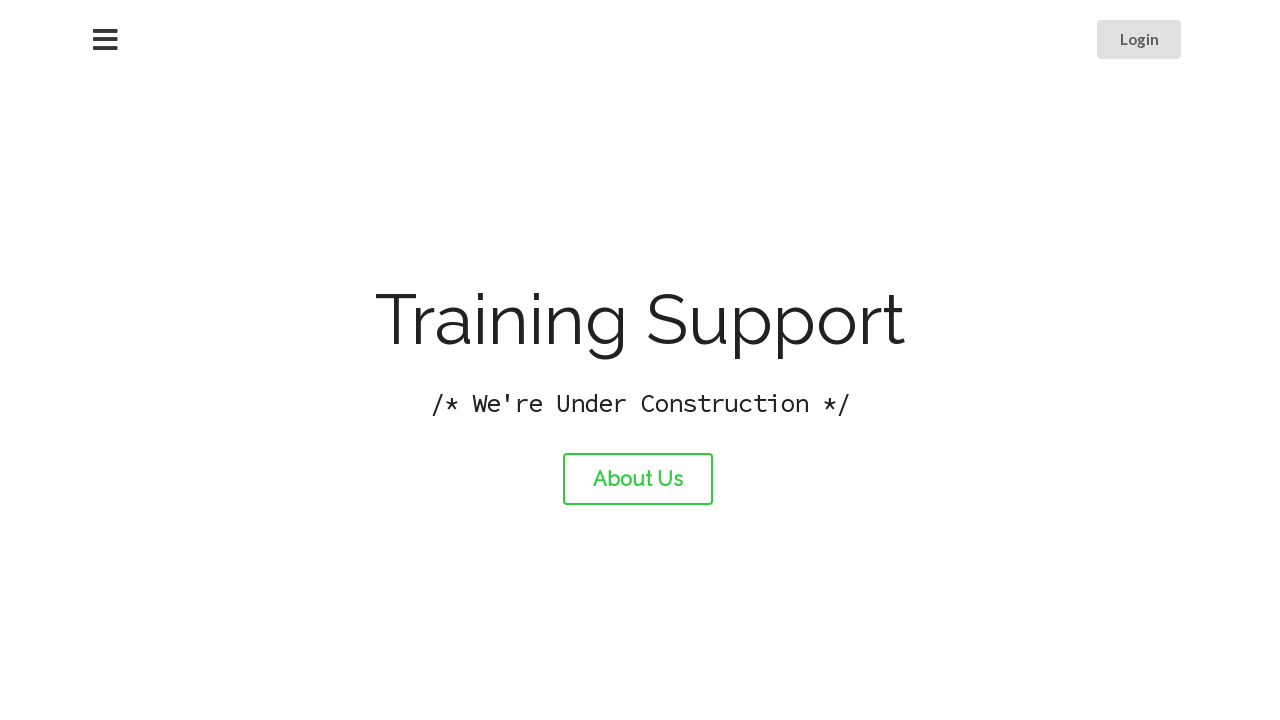

Clicked on the About Us link at (638, 479) on #about-link
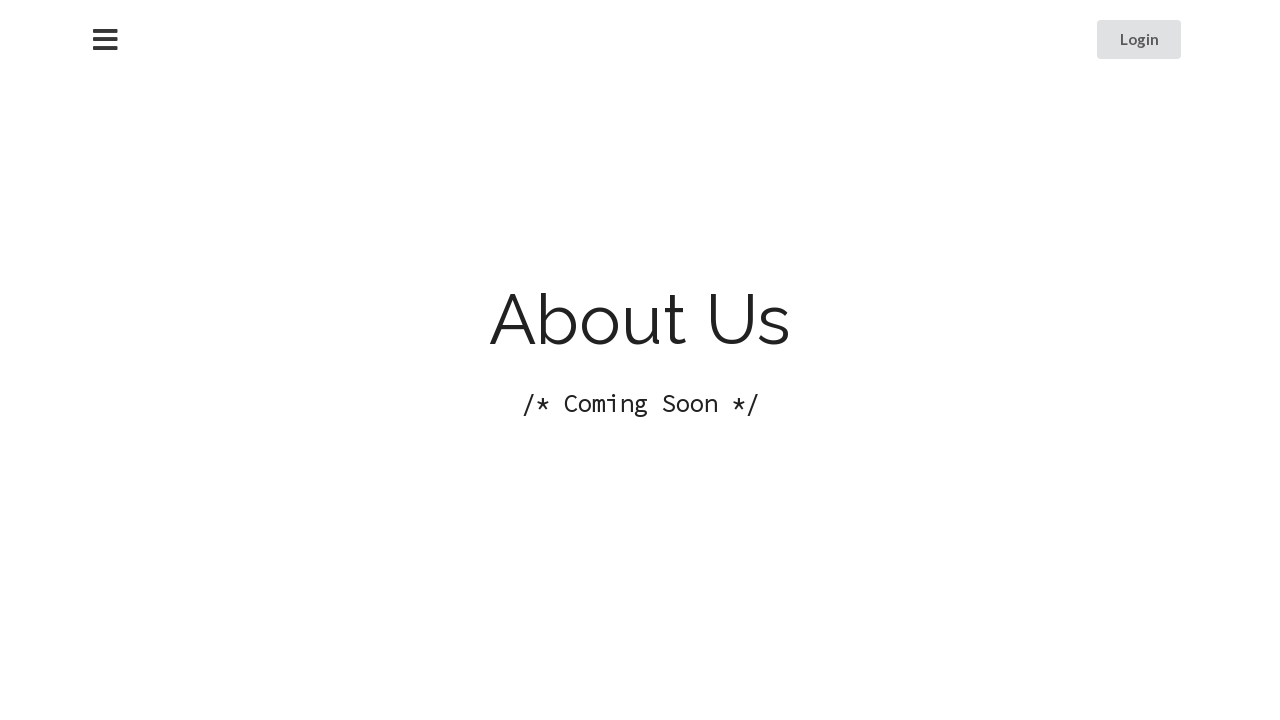

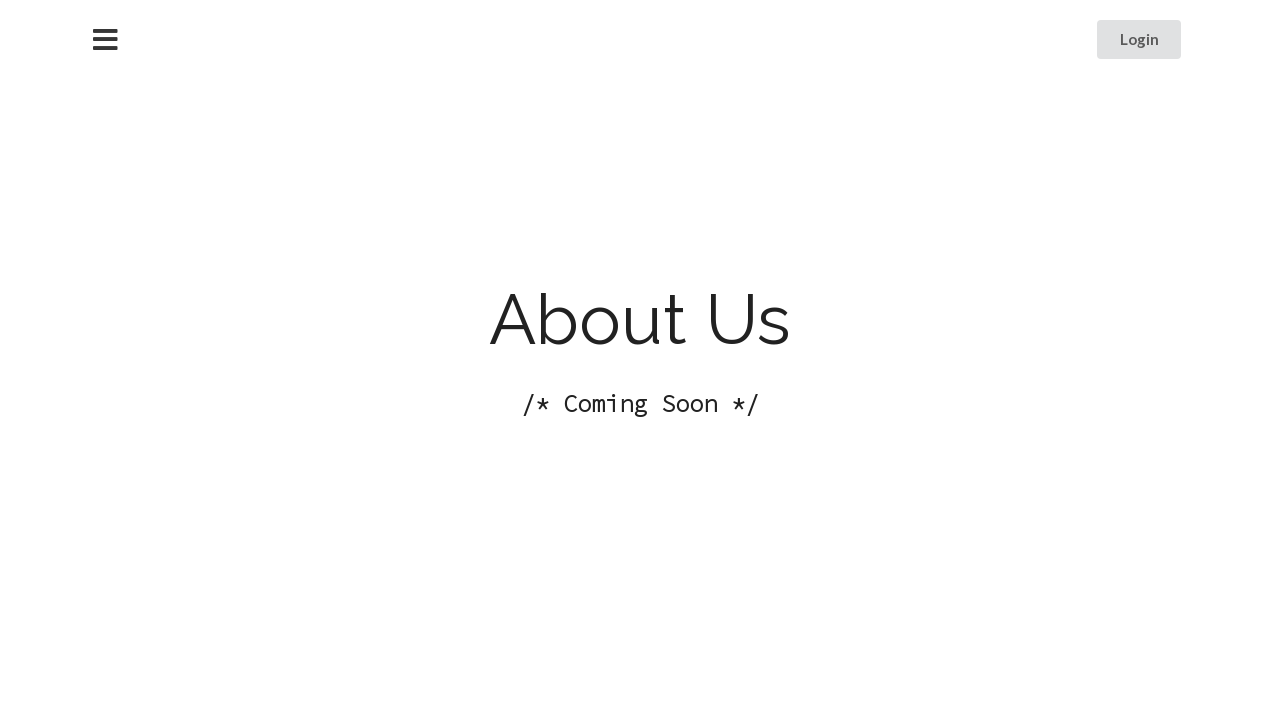